Tests iframe handling by switching to different frames and scrolling within them

Starting URL: https://demoqa.com/frames

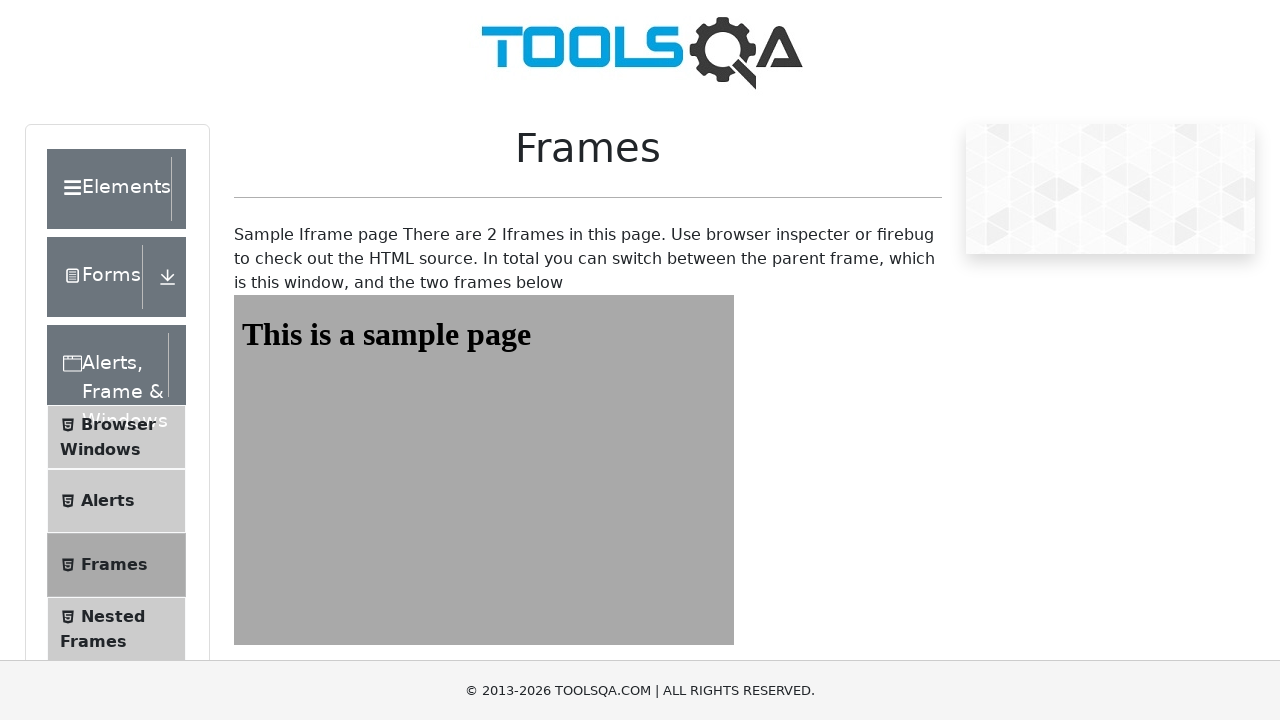

Scrolled to bottom of main page
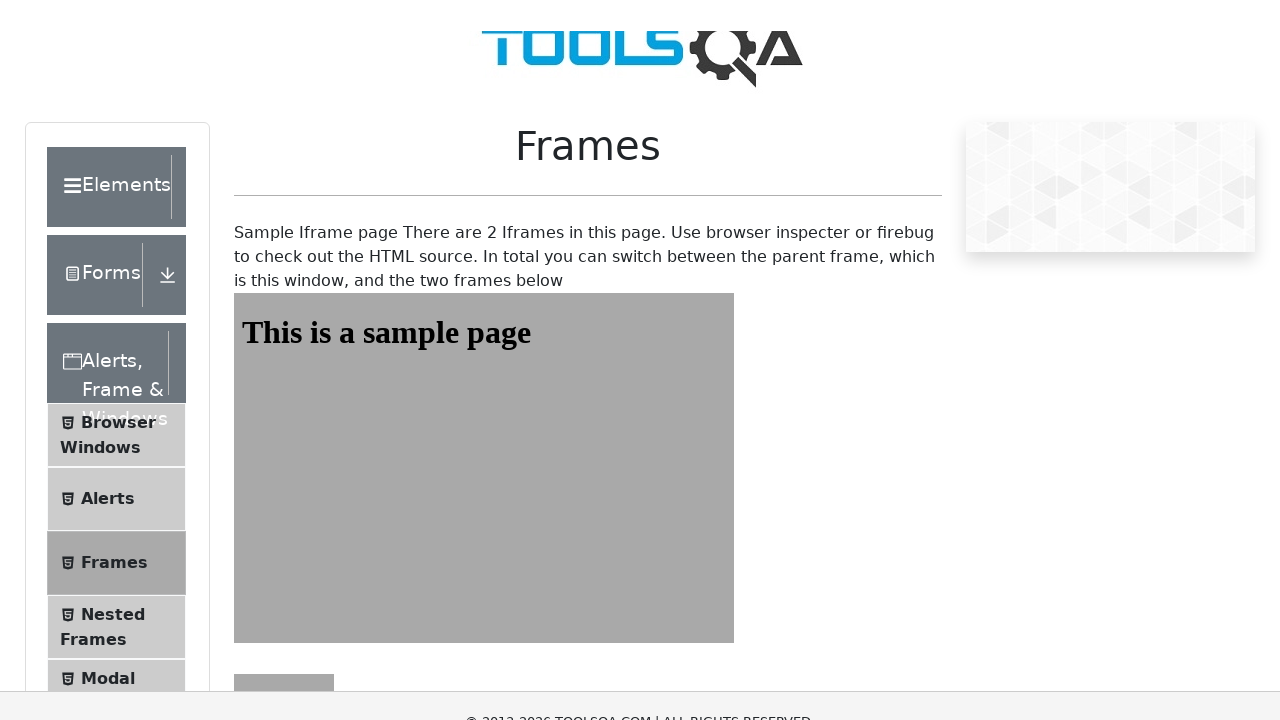

Located frame2
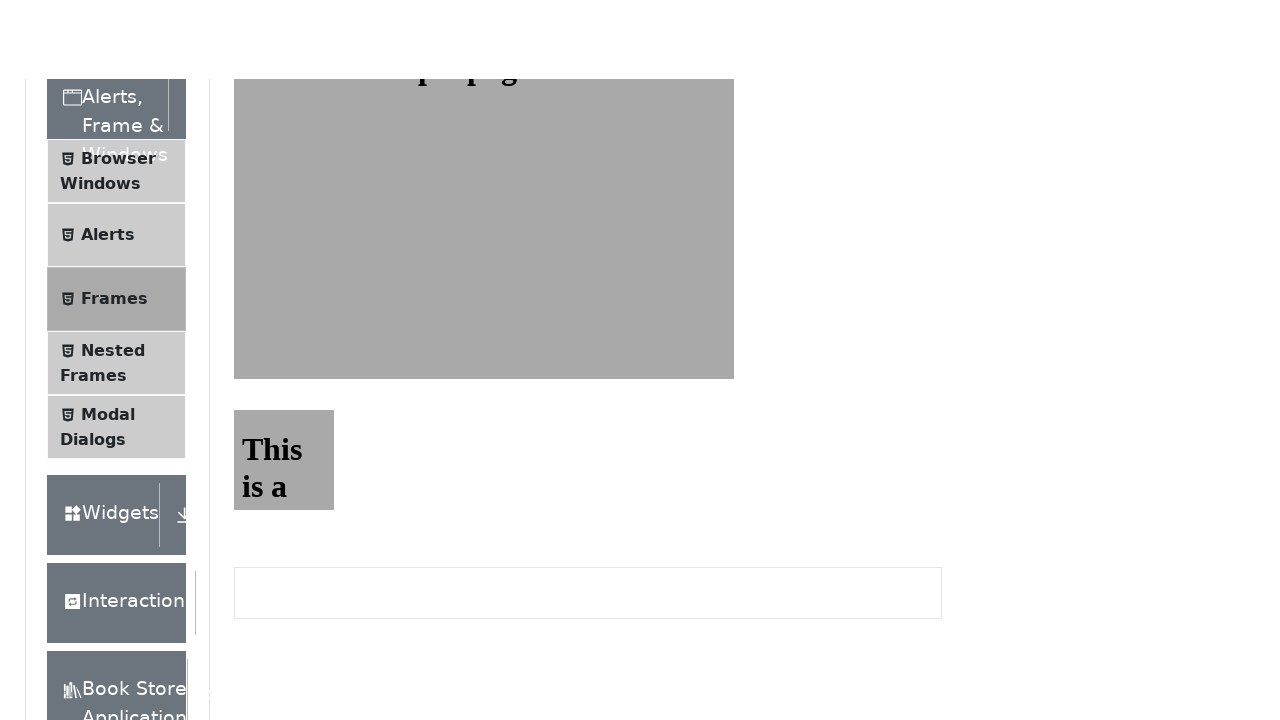

Scrolled to bottom within frame2
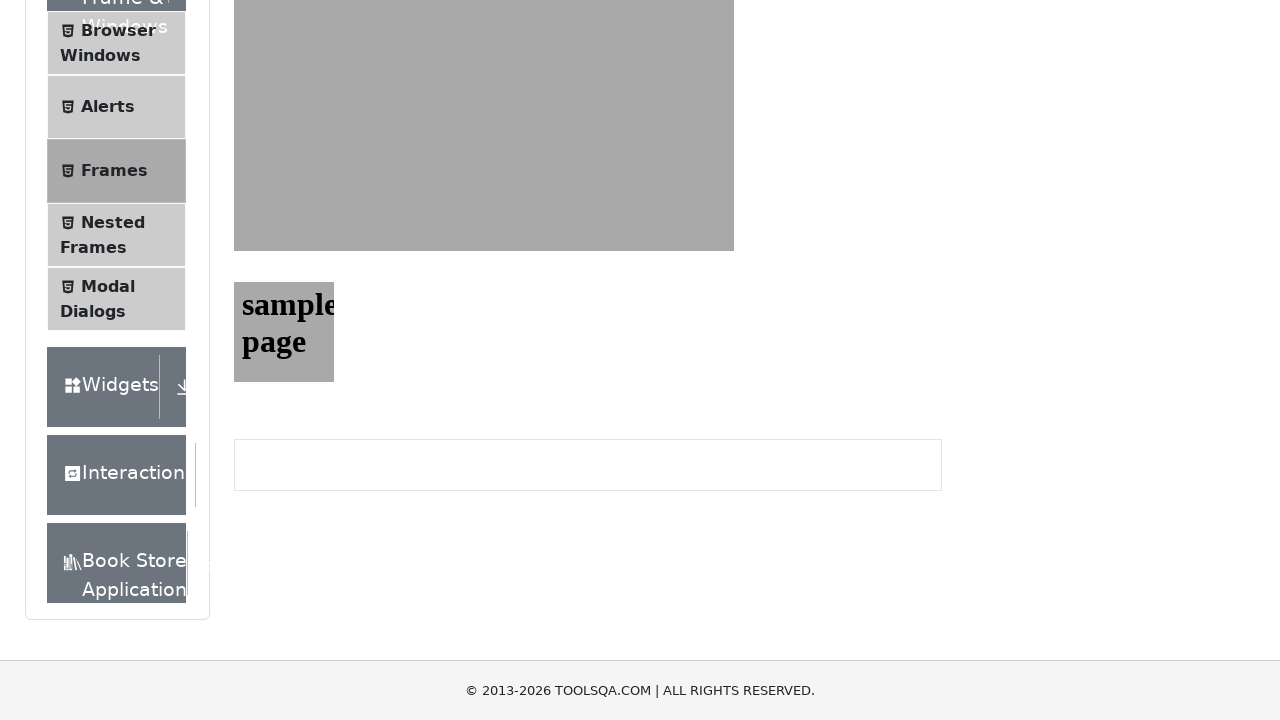

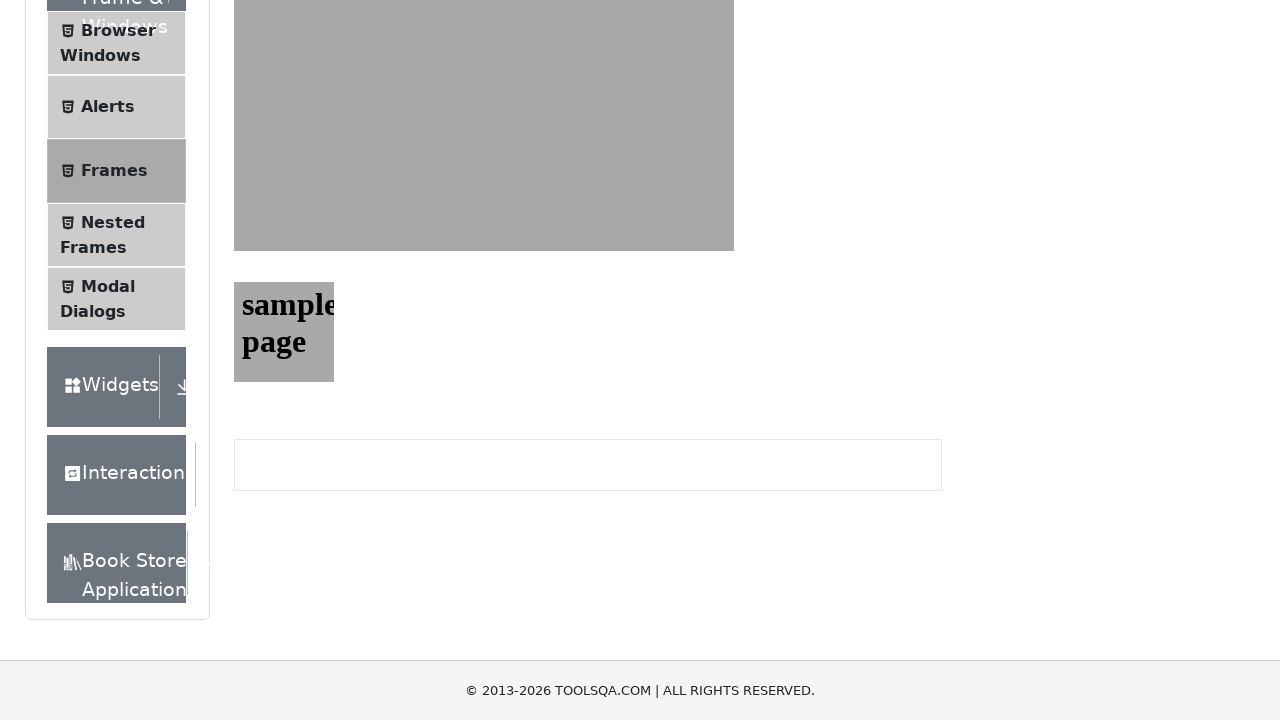